Tests checkbox functionality on a dynamic controls training page by clicking a checkbox twice to toggle its state between selected and unselected.

Starting URL: https://training-support.net/webelements/dynamic-controls

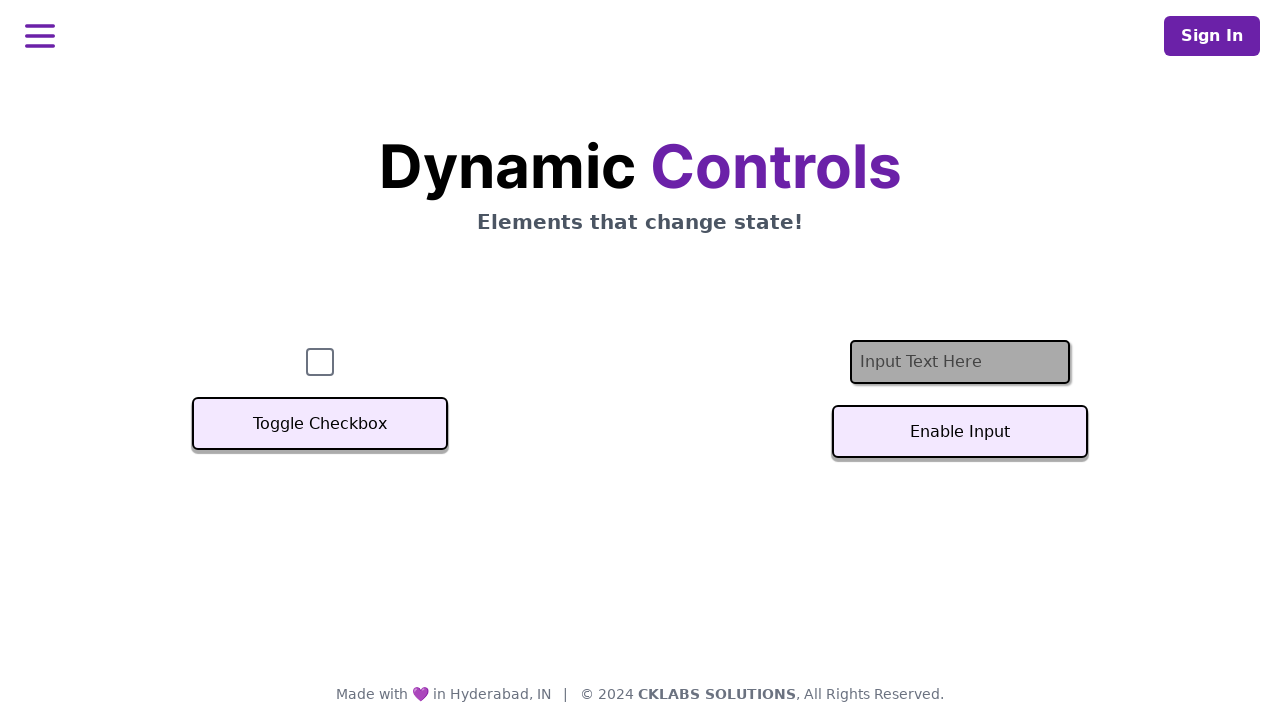

Clicked checkbox to select it at (320, 362) on #checkbox
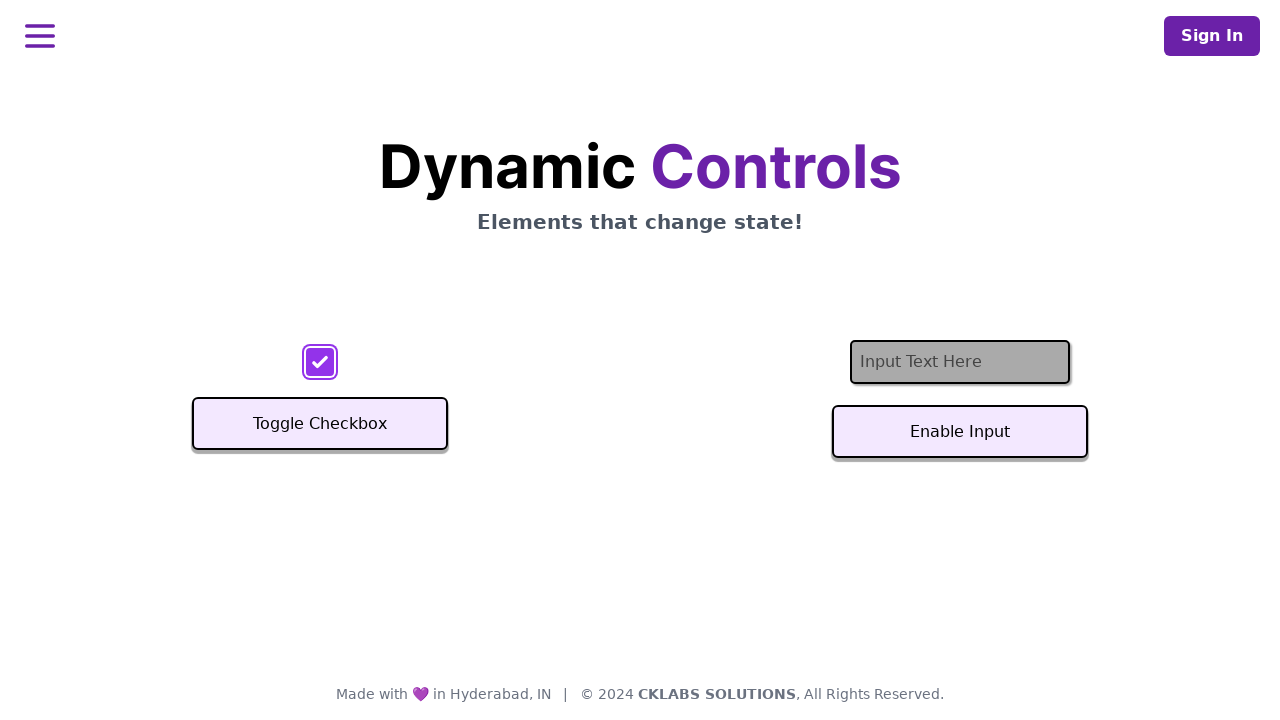

Located checkbox element
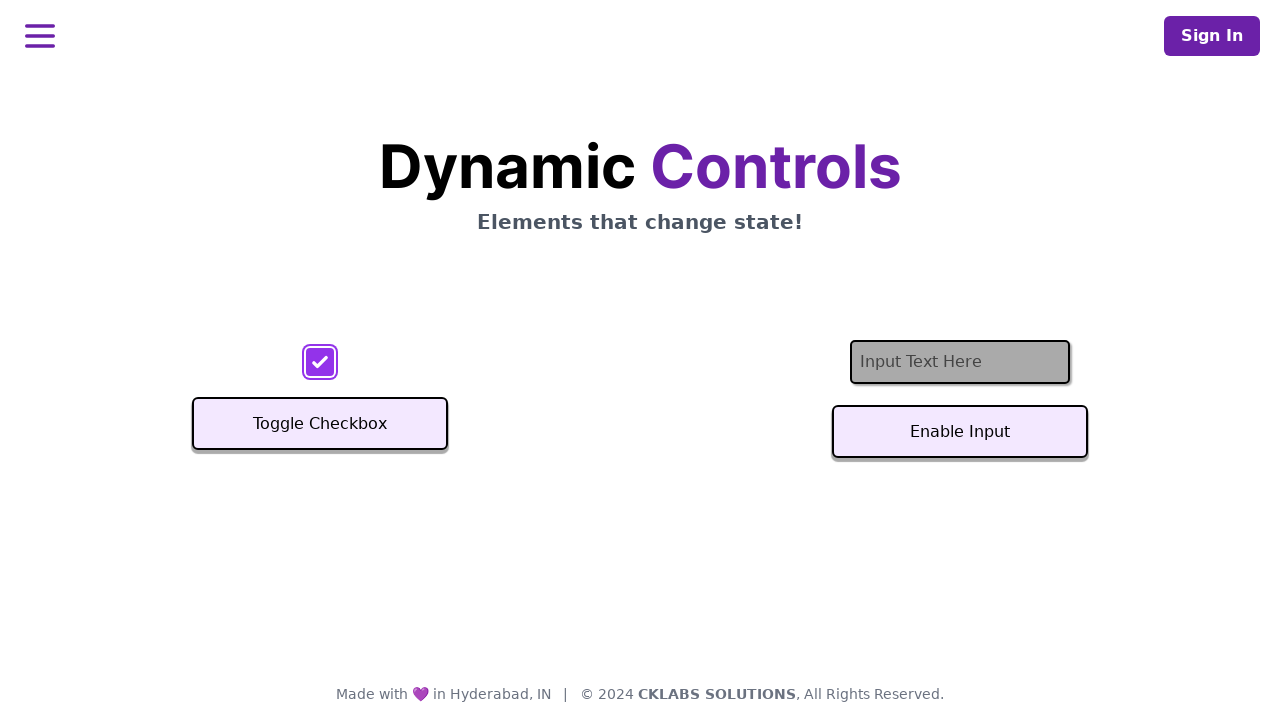

Verified checkbox is checked after first click
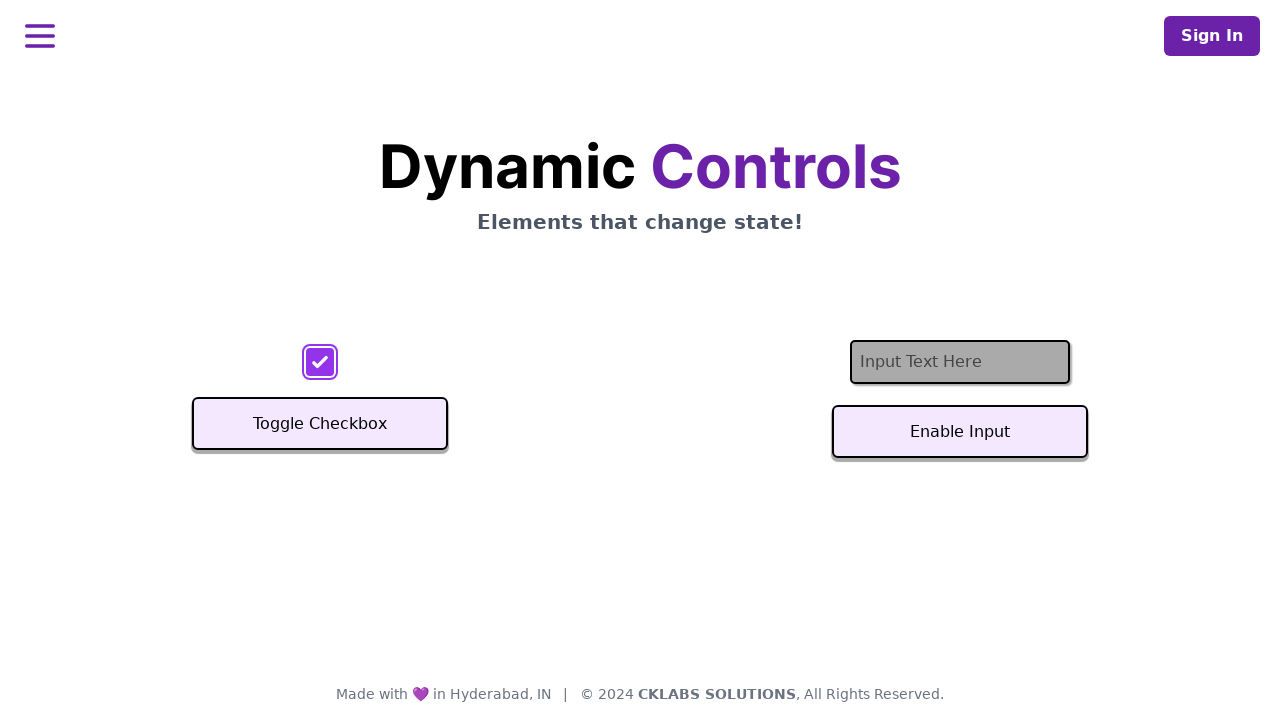

Clicked checkbox to deselect it at (320, 362) on #checkbox
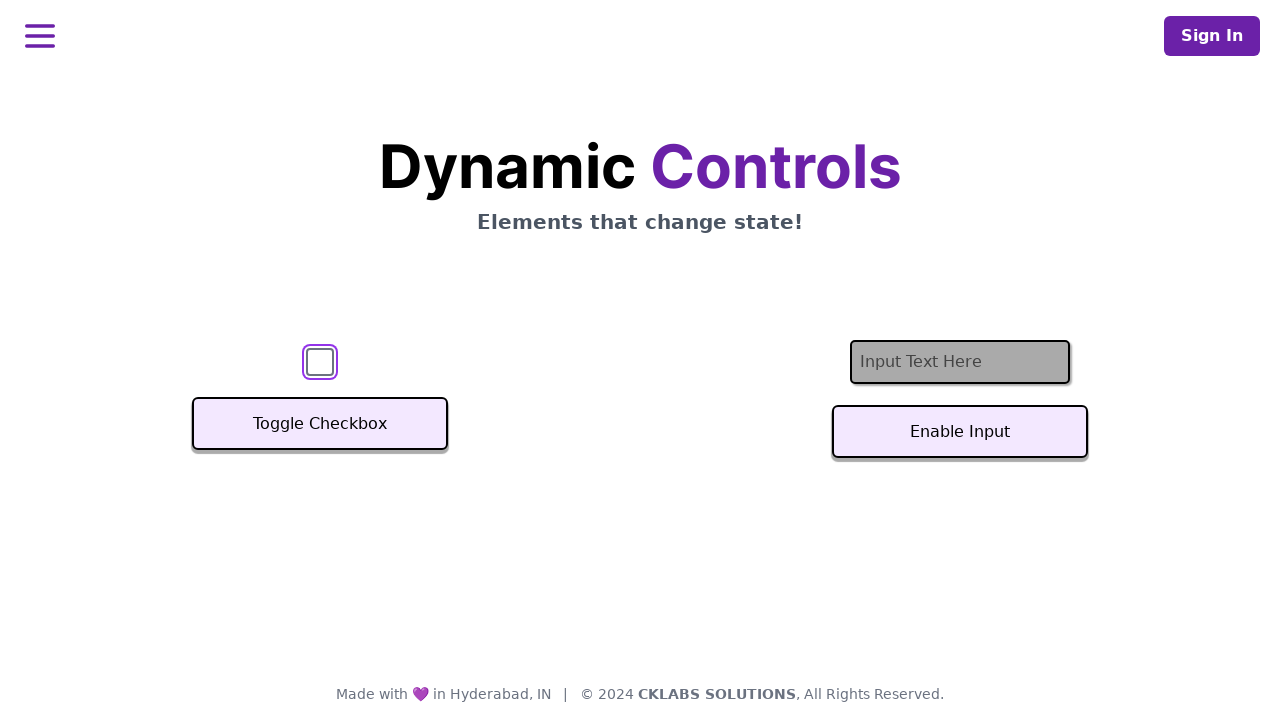

Verified checkbox is unchecked after second click
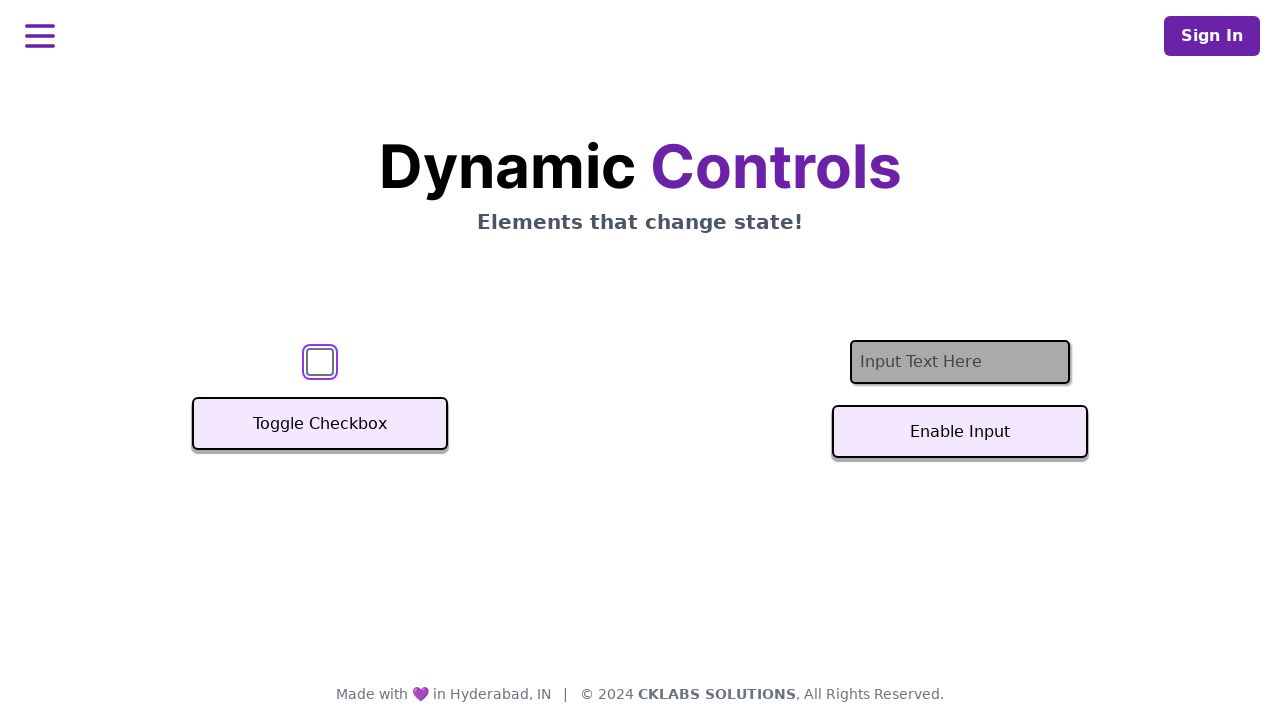

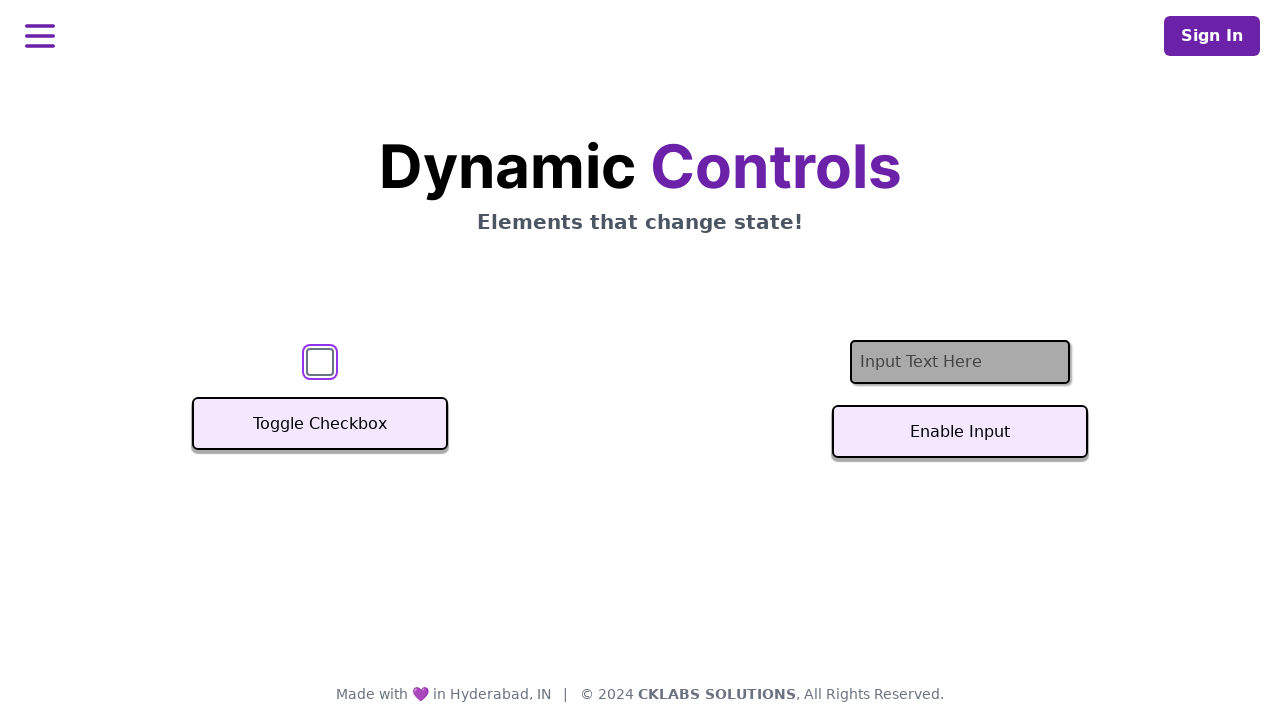